Navigates to the DemoQA automation practice form page to verify the page loads successfully

Starting URL: https://demoqa.com/automation-practice-form

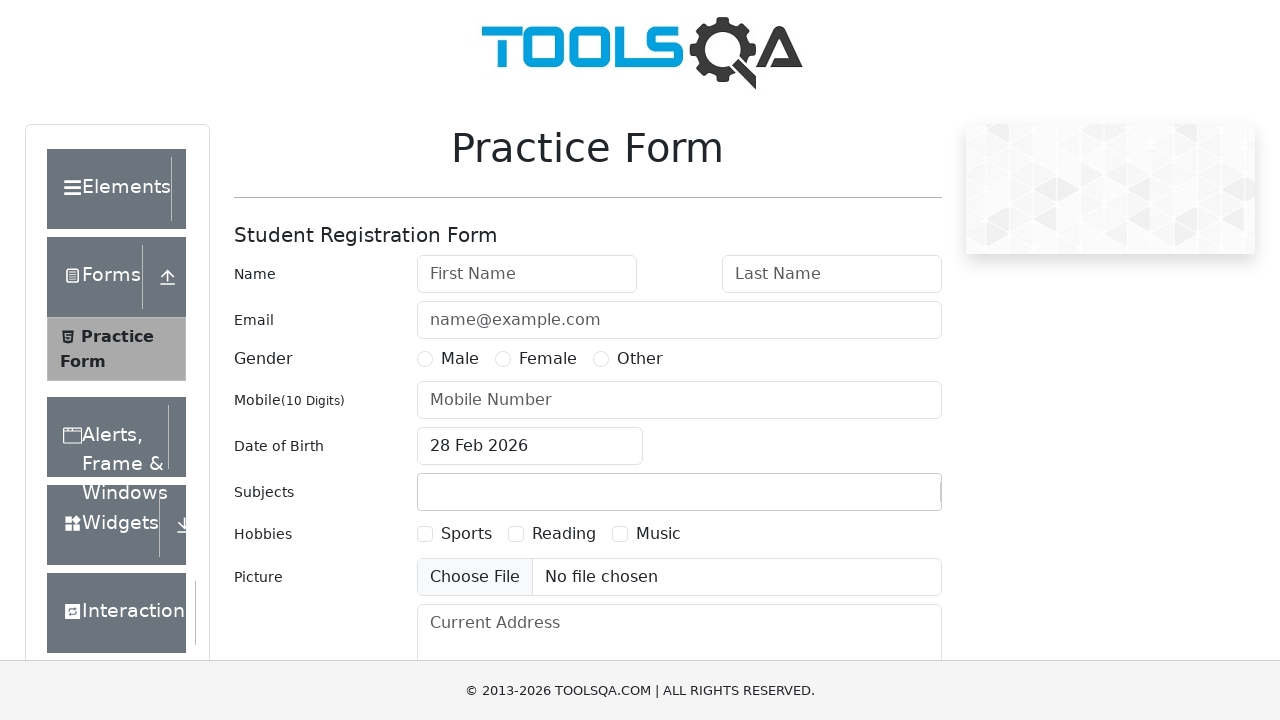

DemoQA automation practice form page loaded successfully
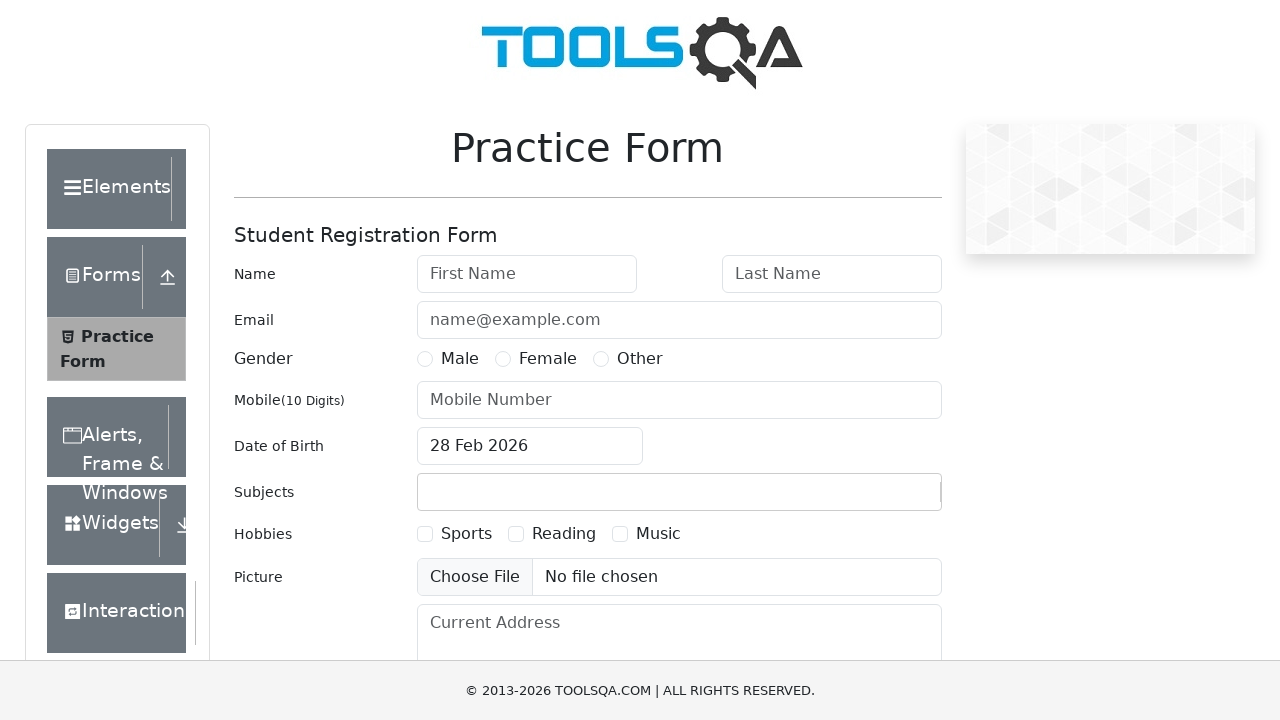

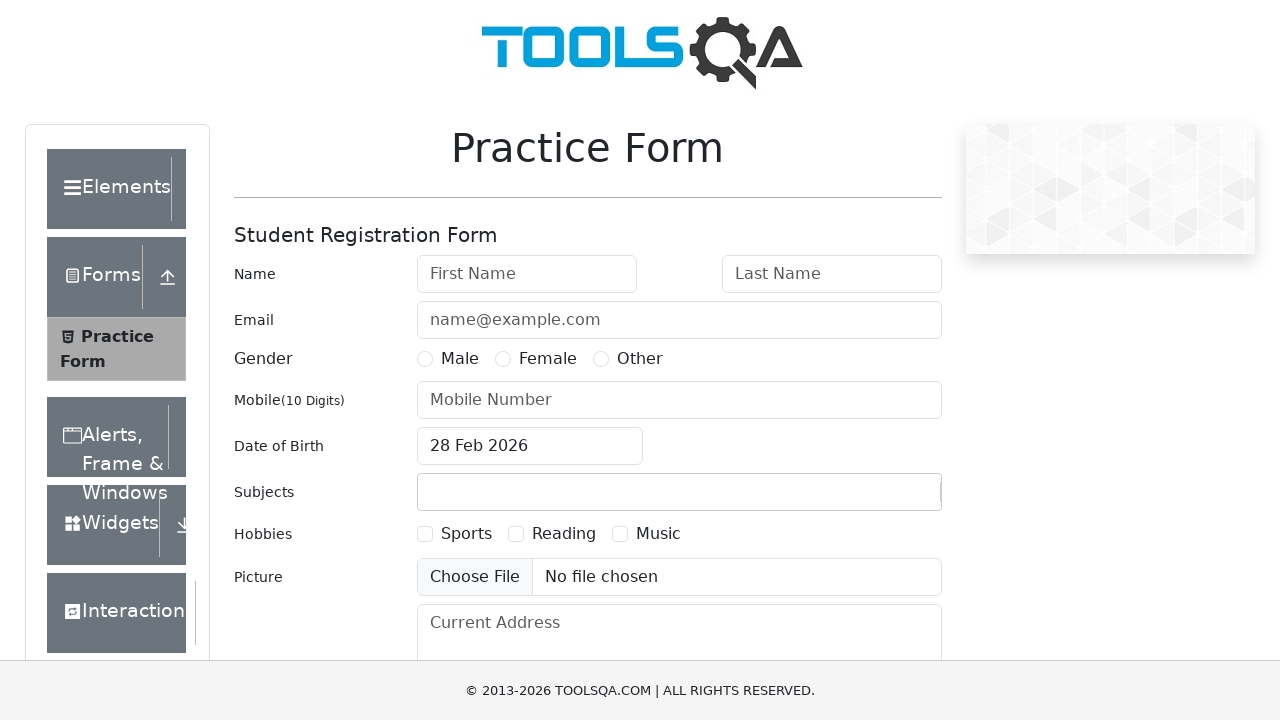